Selects Option 1 from the dropdown and validates it is selected

Starting URL: https://the-internet.herokuapp.com/dropdown

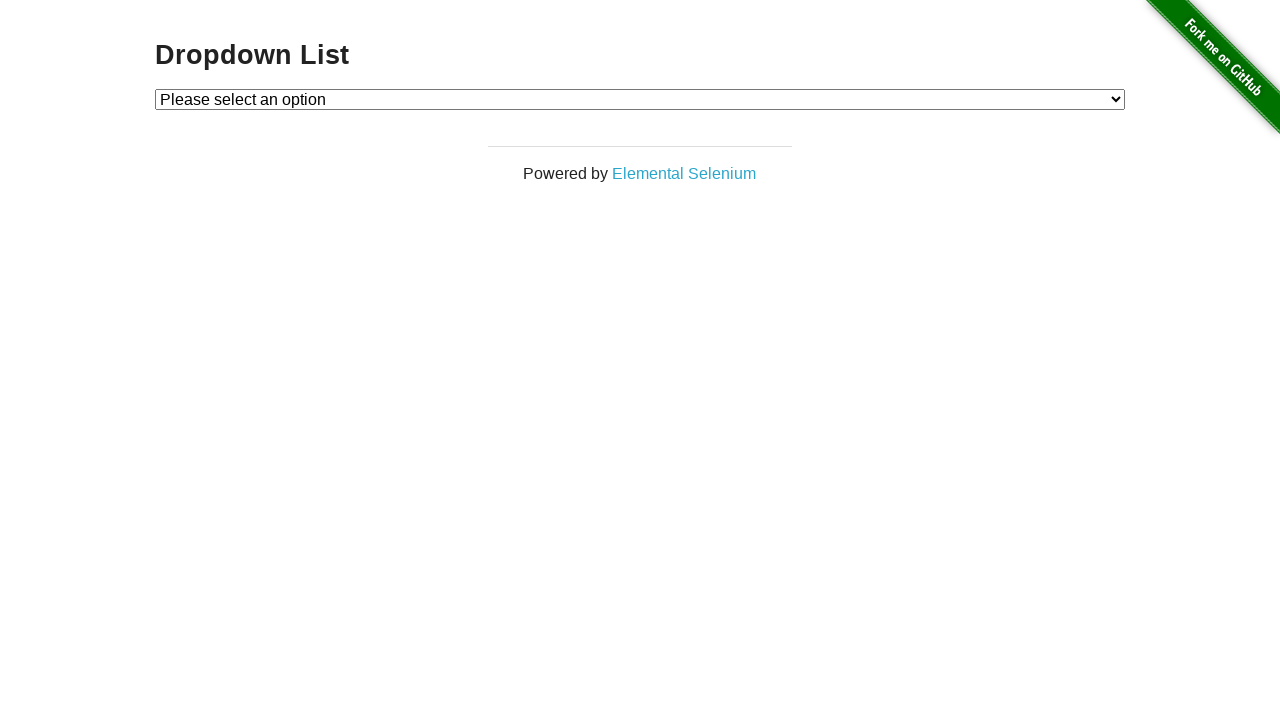

Navigated to dropdown test page
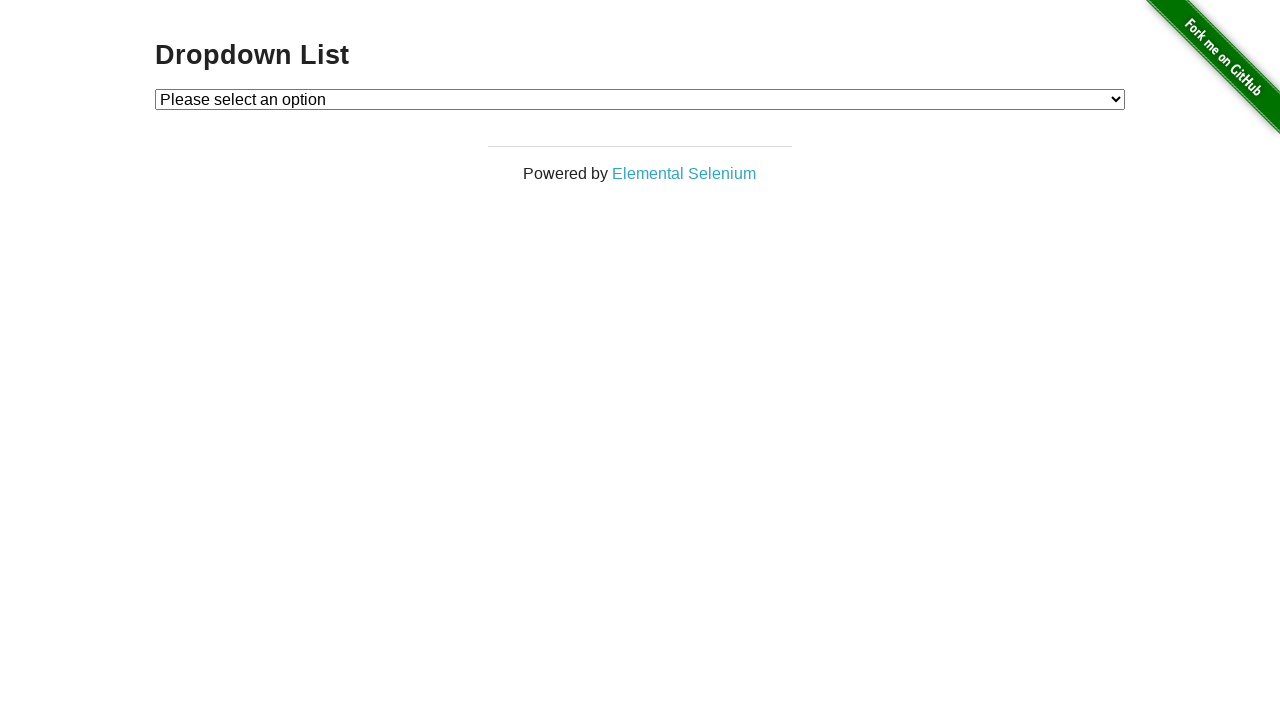

Selected Option 1 from dropdown by index on select#dropdown
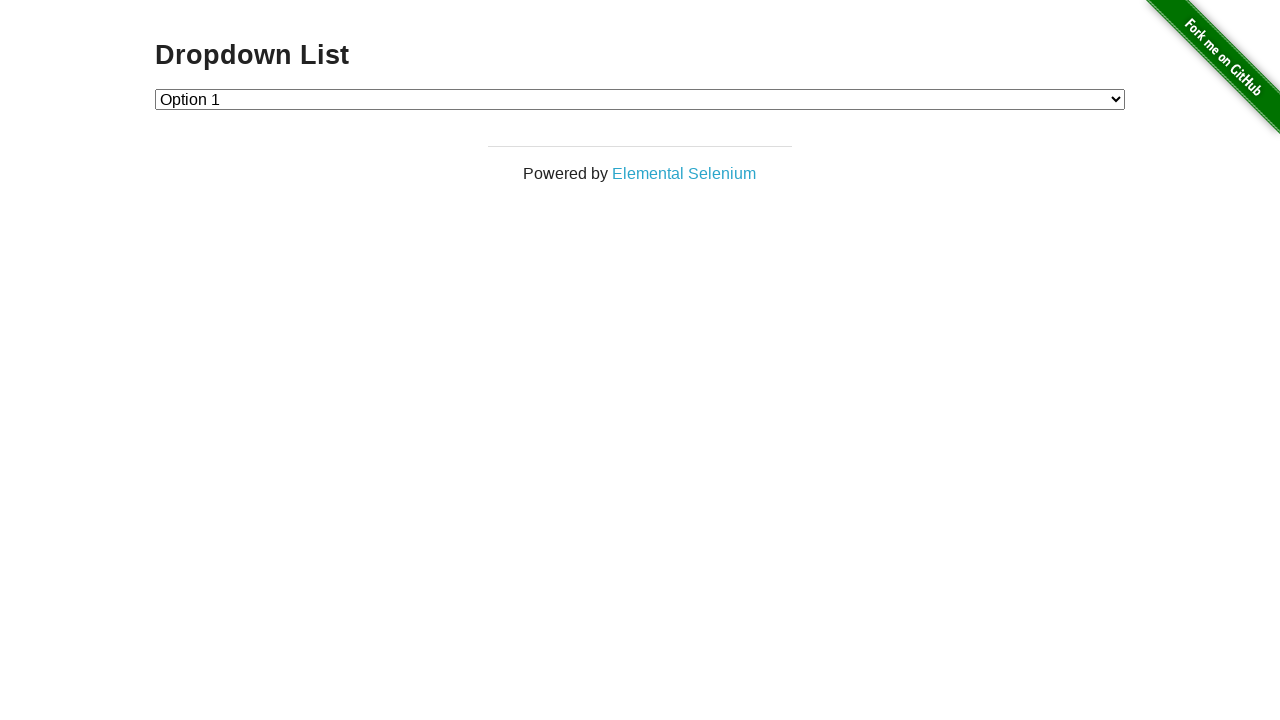

Retrieved selected option text content
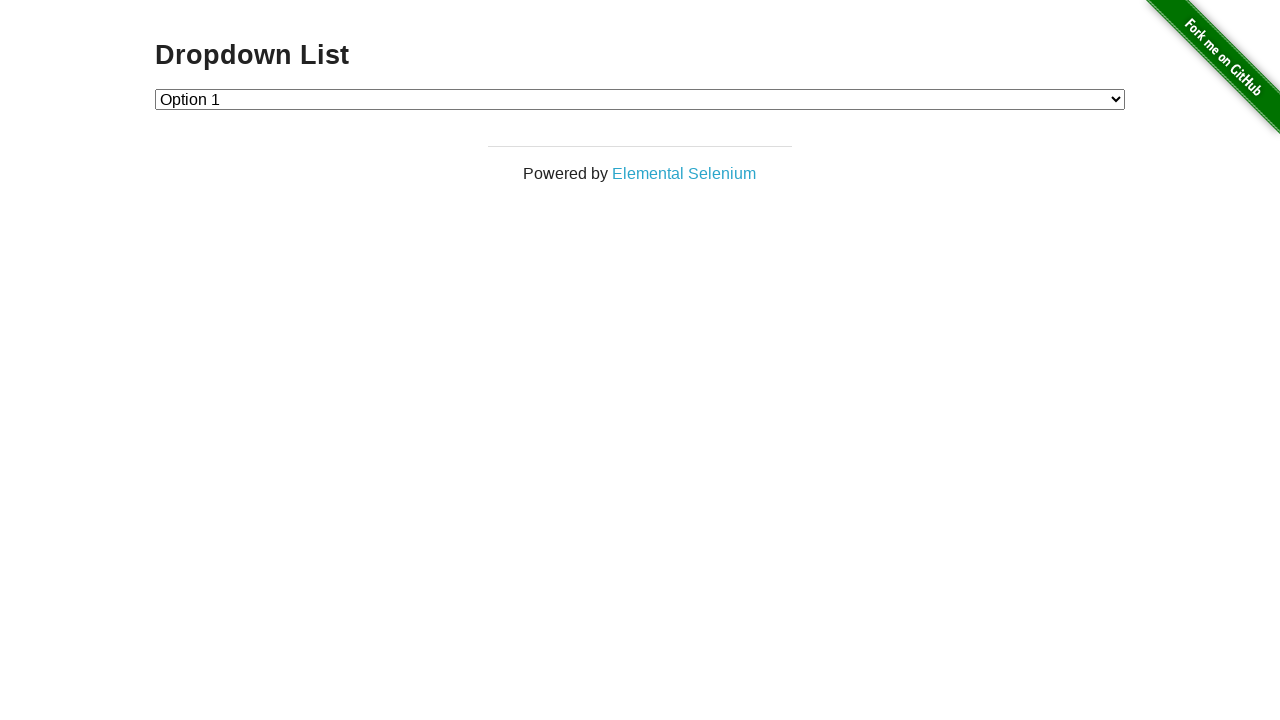

Validated that Option 1 is selected
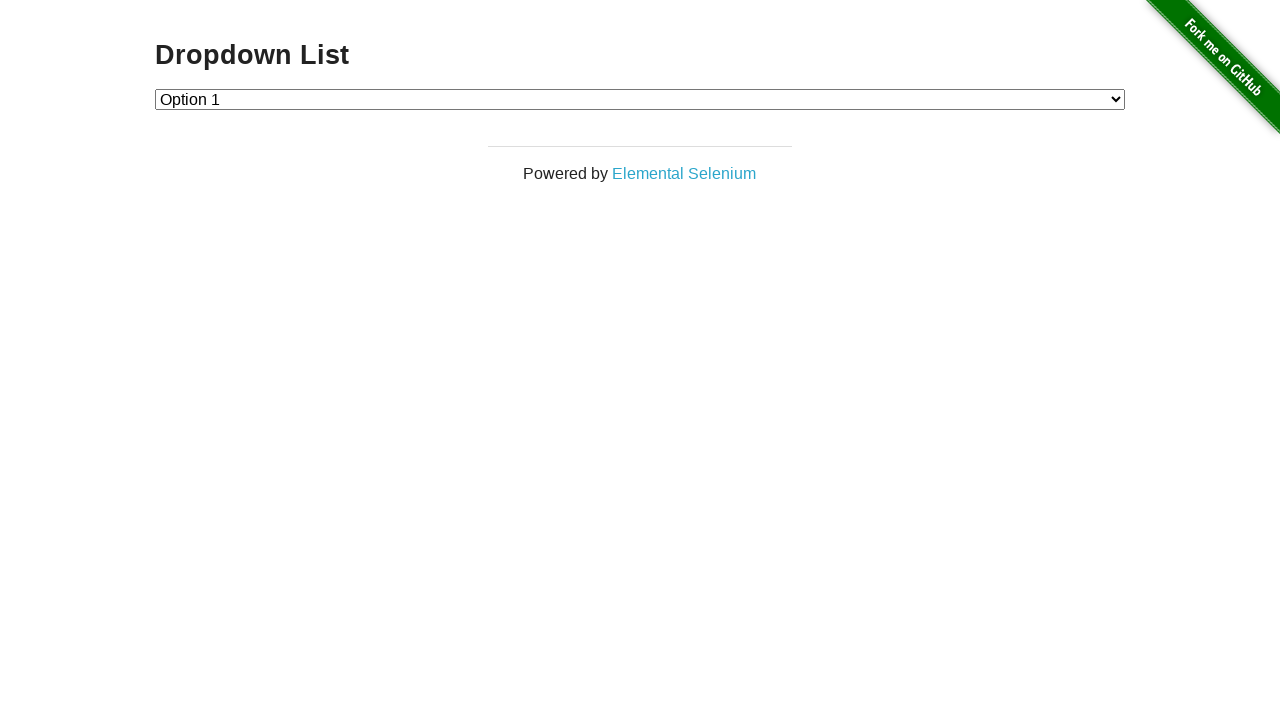

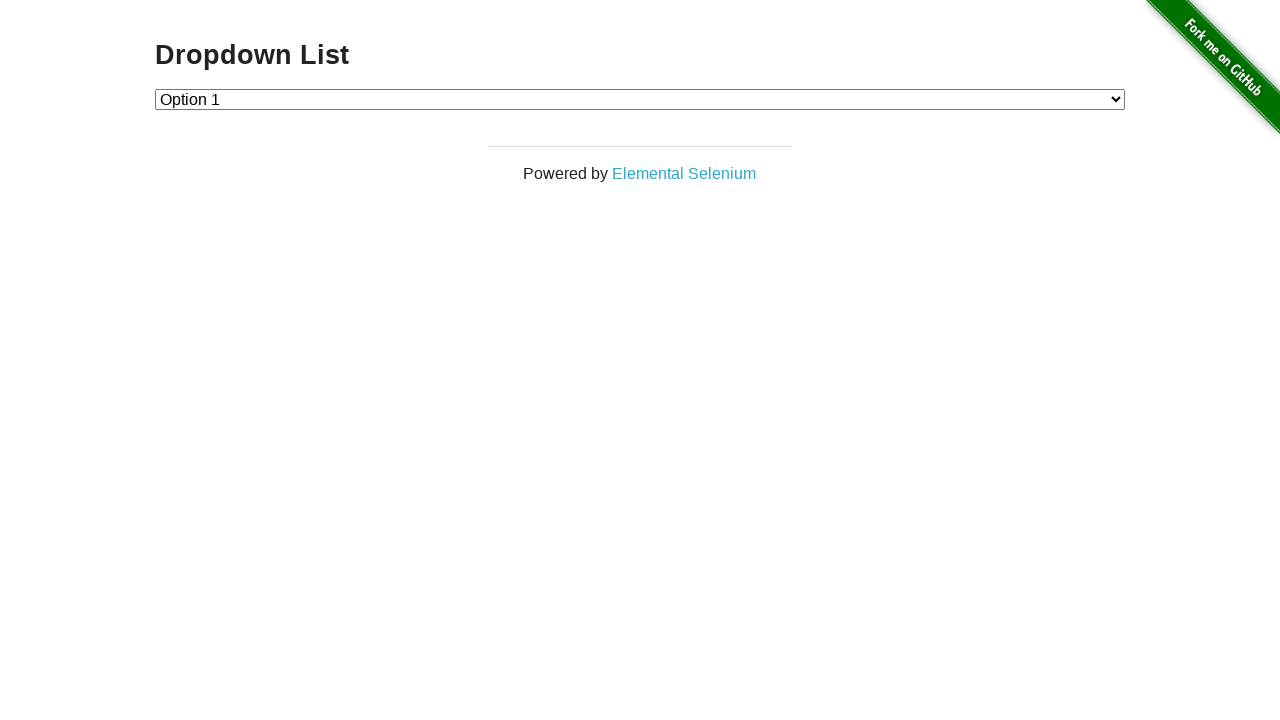